Tests editing a todo item by double-clicking, changing the text, and pressing Enter.

Starting URL: https://demo.playwright.dev/todomvc

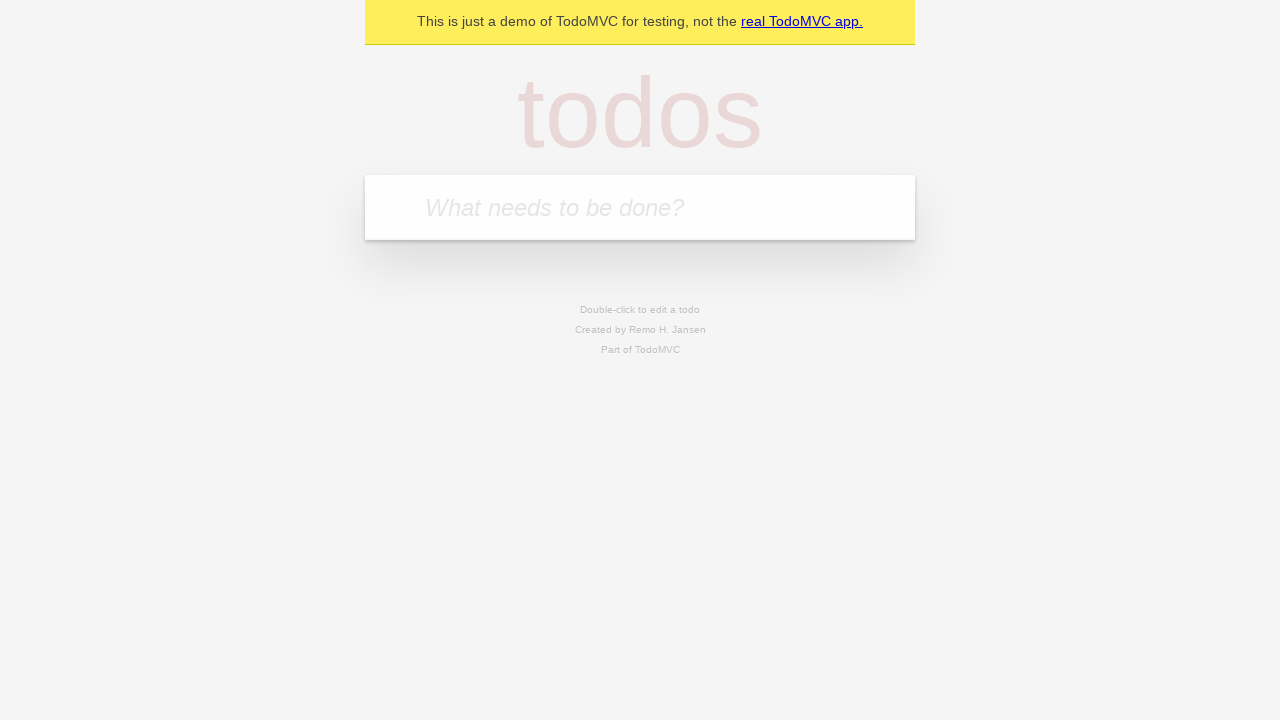

Filled todo input with 'buy some cheese' on internal:attr=[placeholder="What needs to be done?"i]
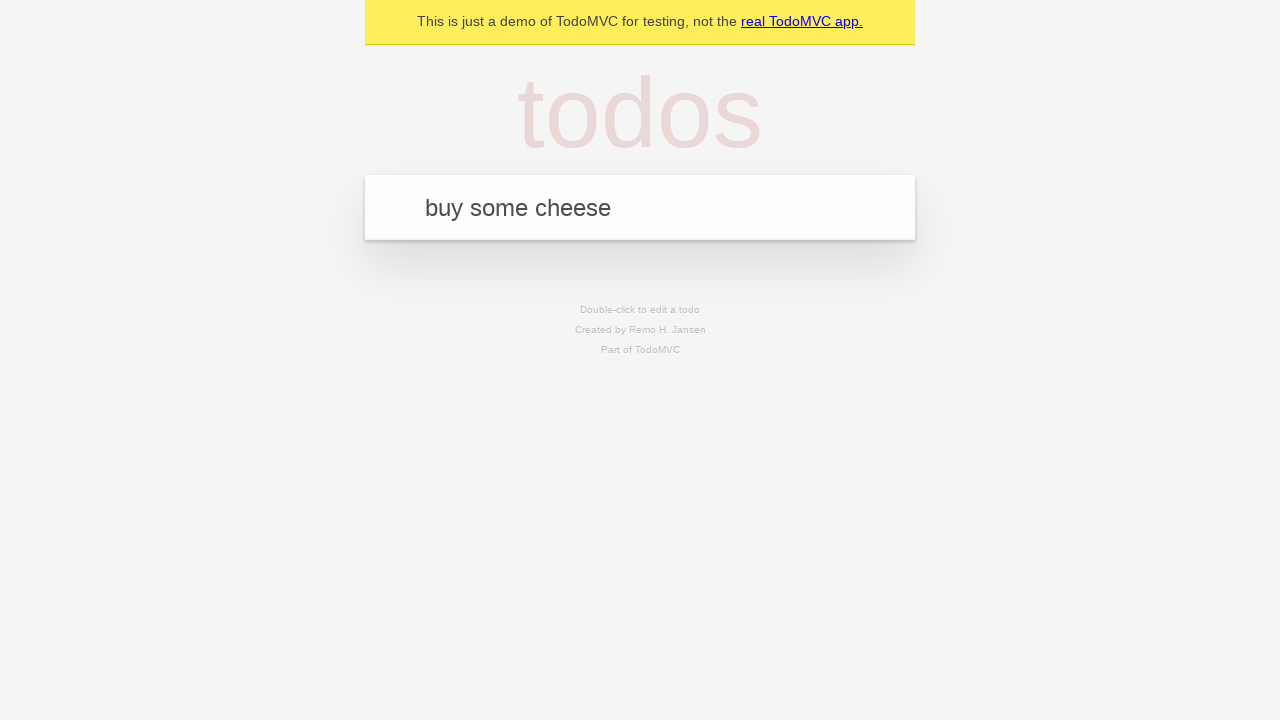

Pressed Enter to create first todo on internal:attr=[placeholder="What needs to be done?"i]
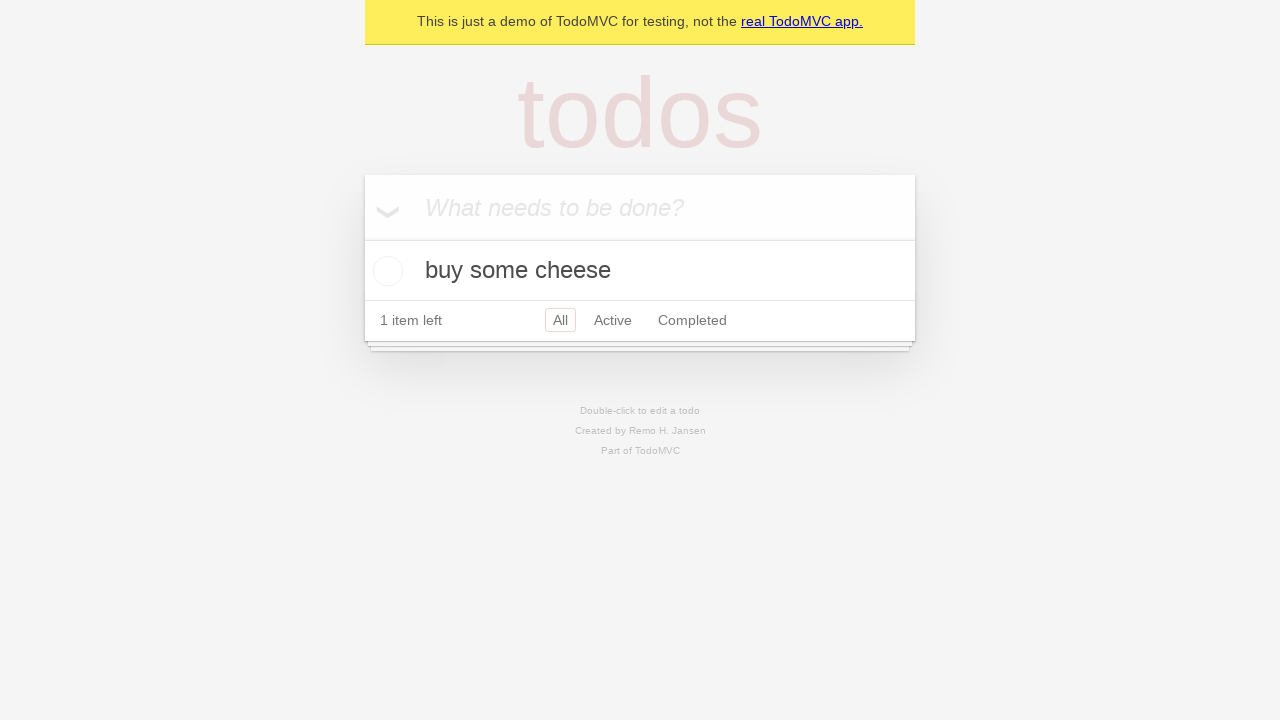

Filled todo input with 'feed the cat' on internal:attr=[placeholder="What needs to be done?"i]
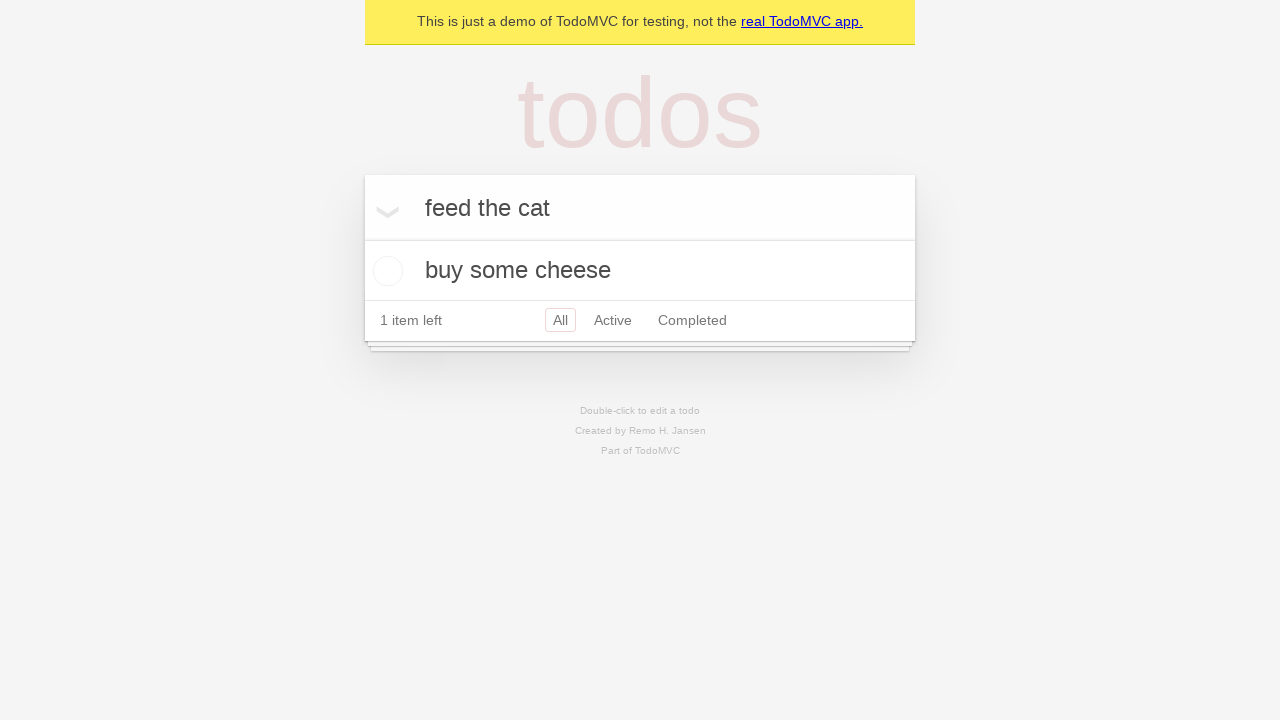

Pressed Enter to create second todo on internal:attr=[placeholder="What needs to be done?"i]
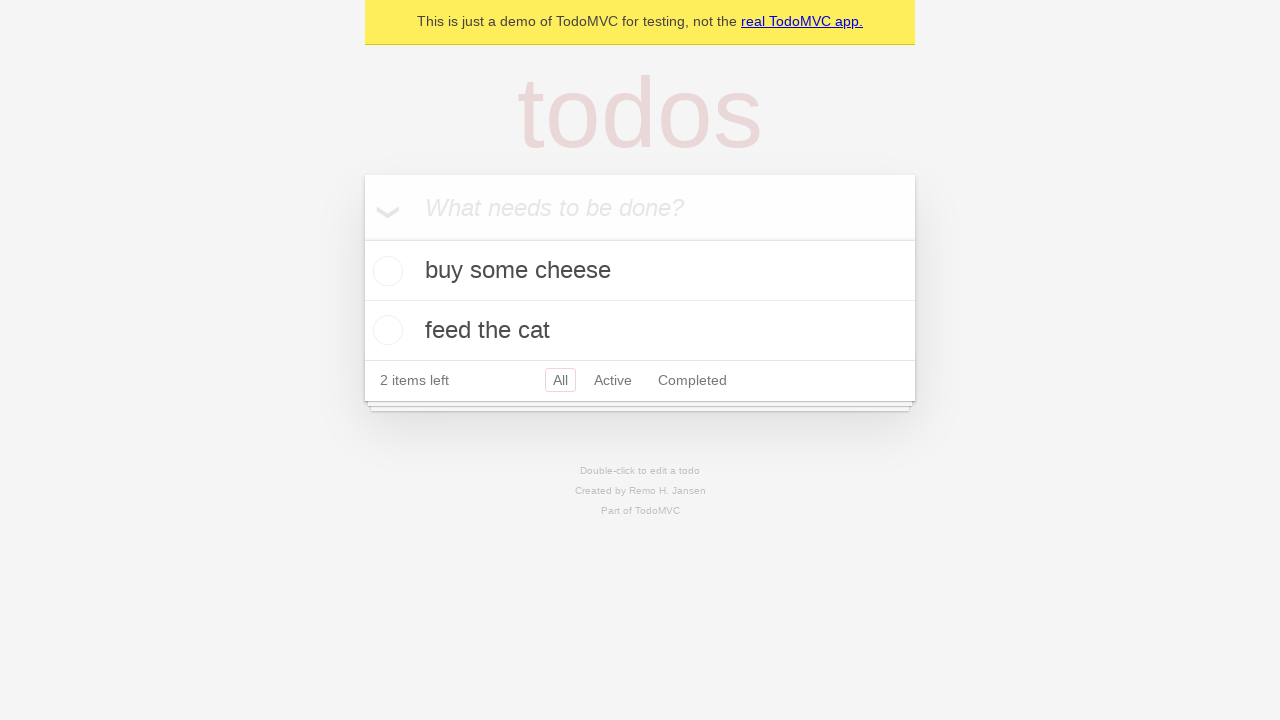

Filled todo input with 'book a doctors appointment' on internal:attr=[placeholder="What needs to be done?"i]
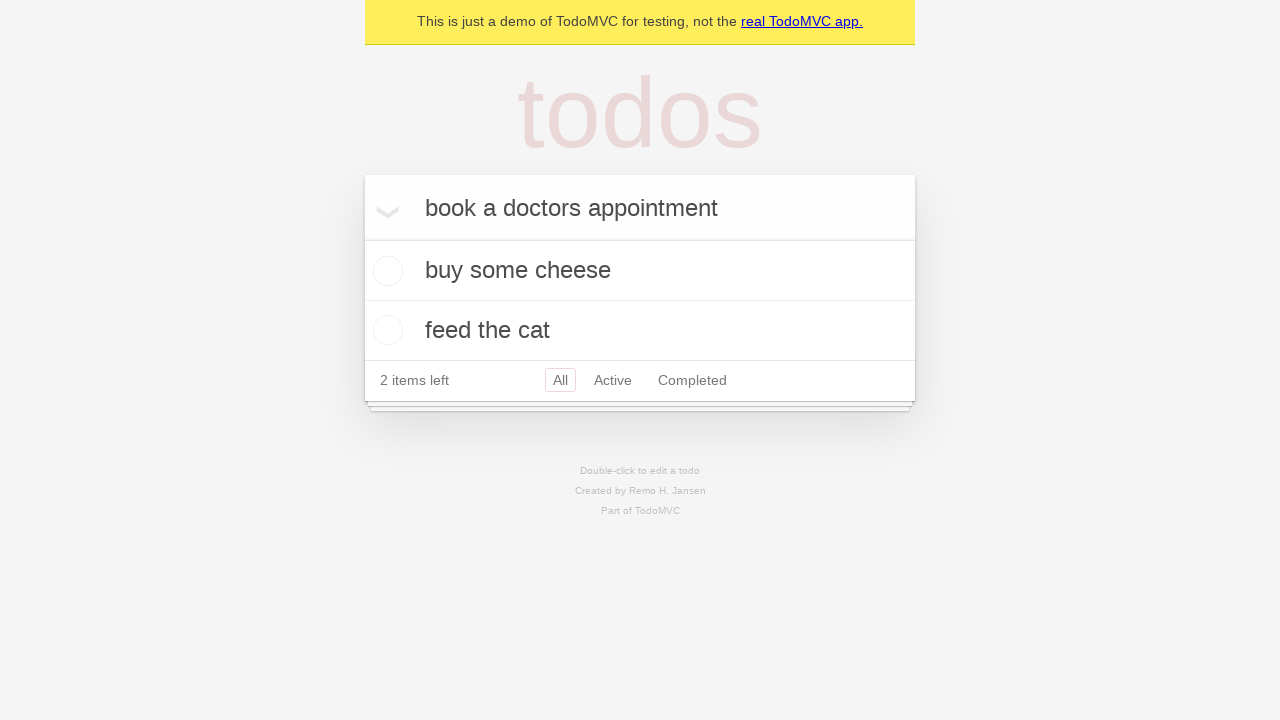

Pressed Enter to create third todo on internal:attr=[placeholder="What needs to be done?"i]
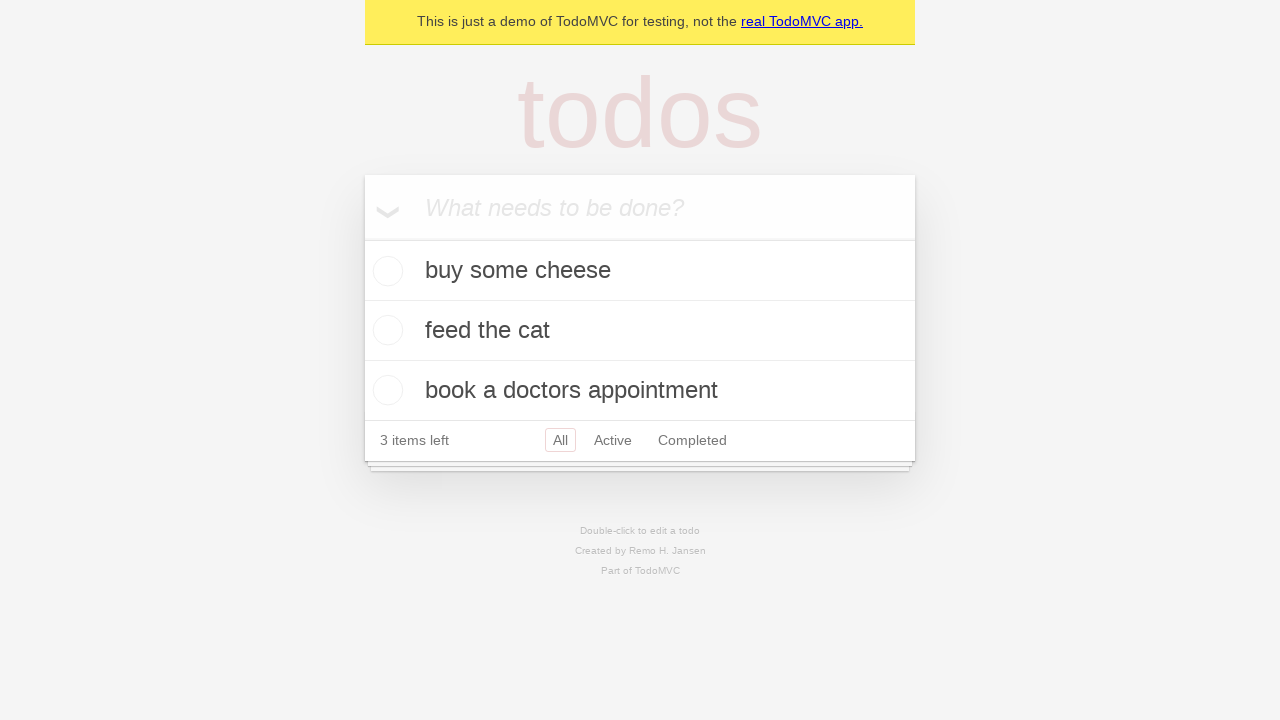

Double-clicked second todo item to enter edit mode at (640, 331) on [data-testid='todo-item'] >> nth=1
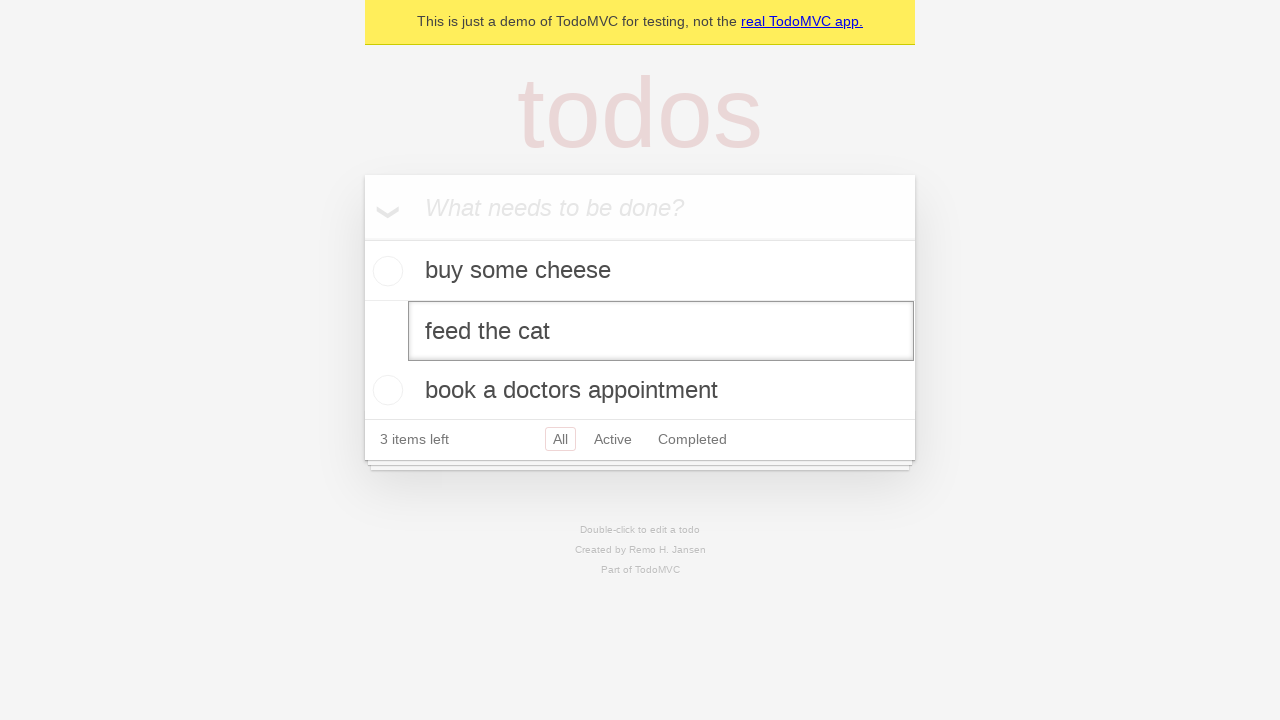

Changed todo text to 'buy some sausages' on [data-testid='todo-item'] >> nth=1 >> internal:role=textbox[name="Edit"i]
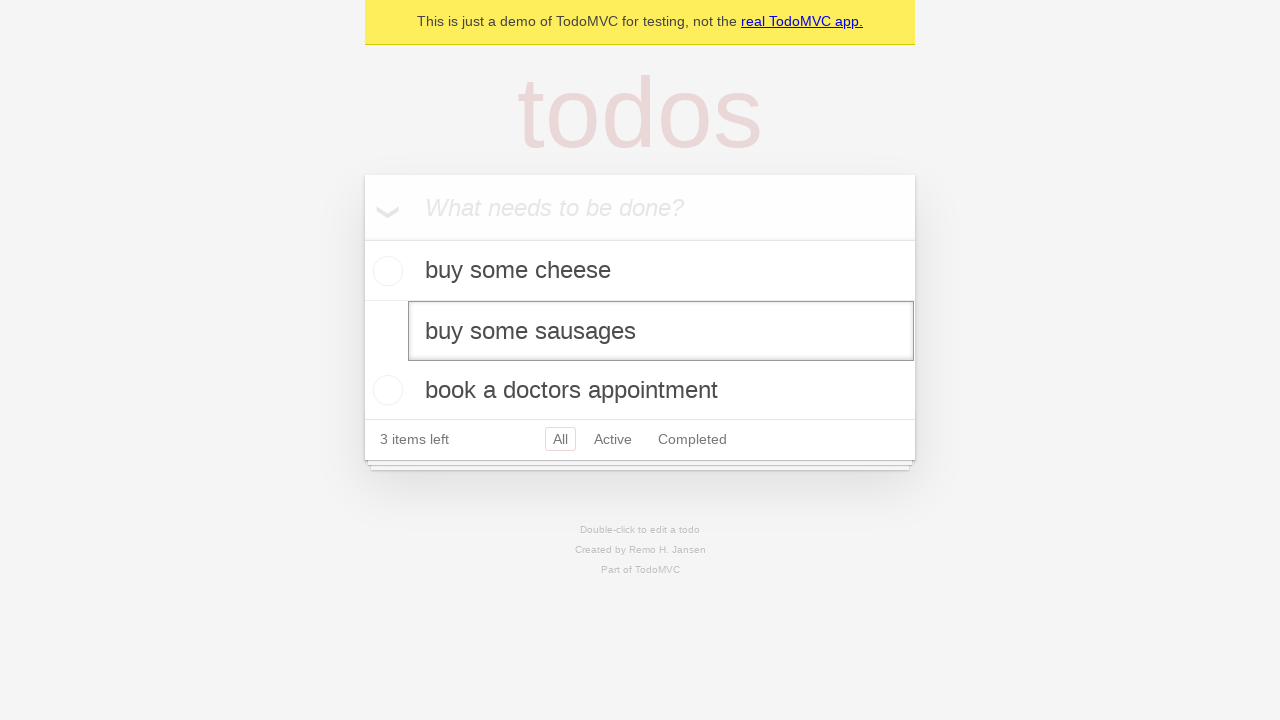

Pressed Enter to save edited todo on [data-testid='todo-item'] >> nth=1 >> internal:role=textbox[name="Edit"i]
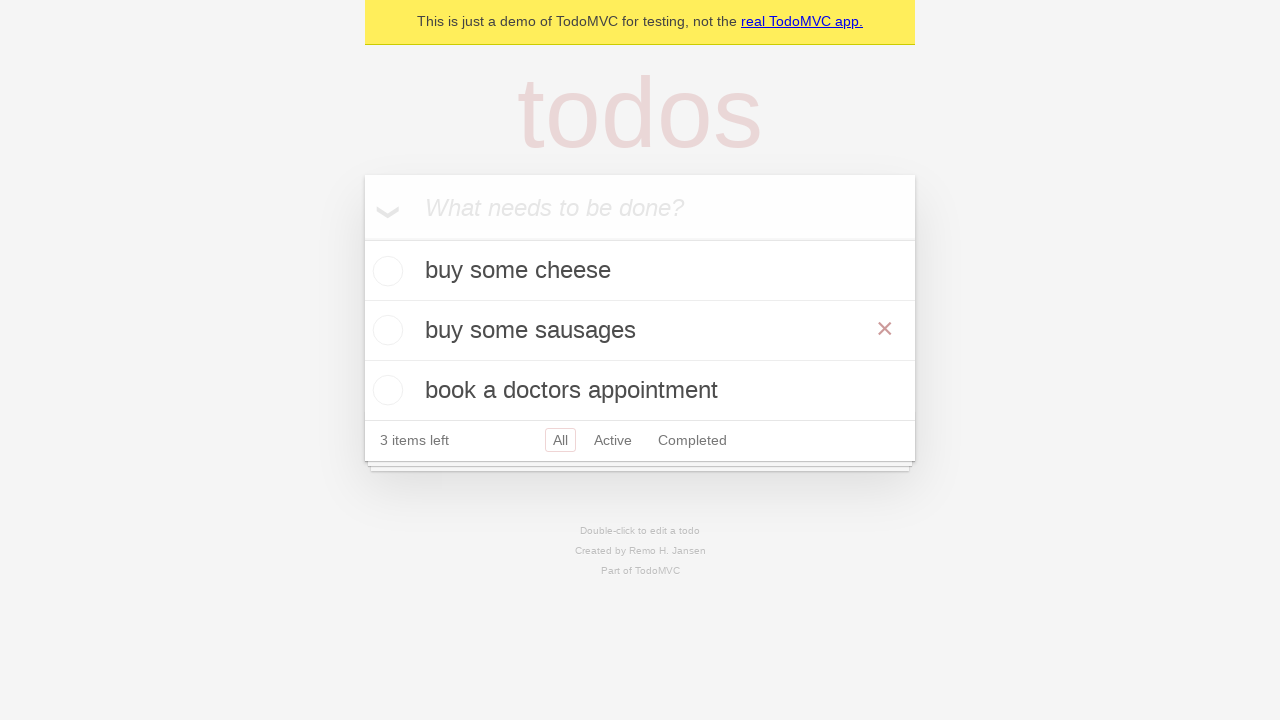

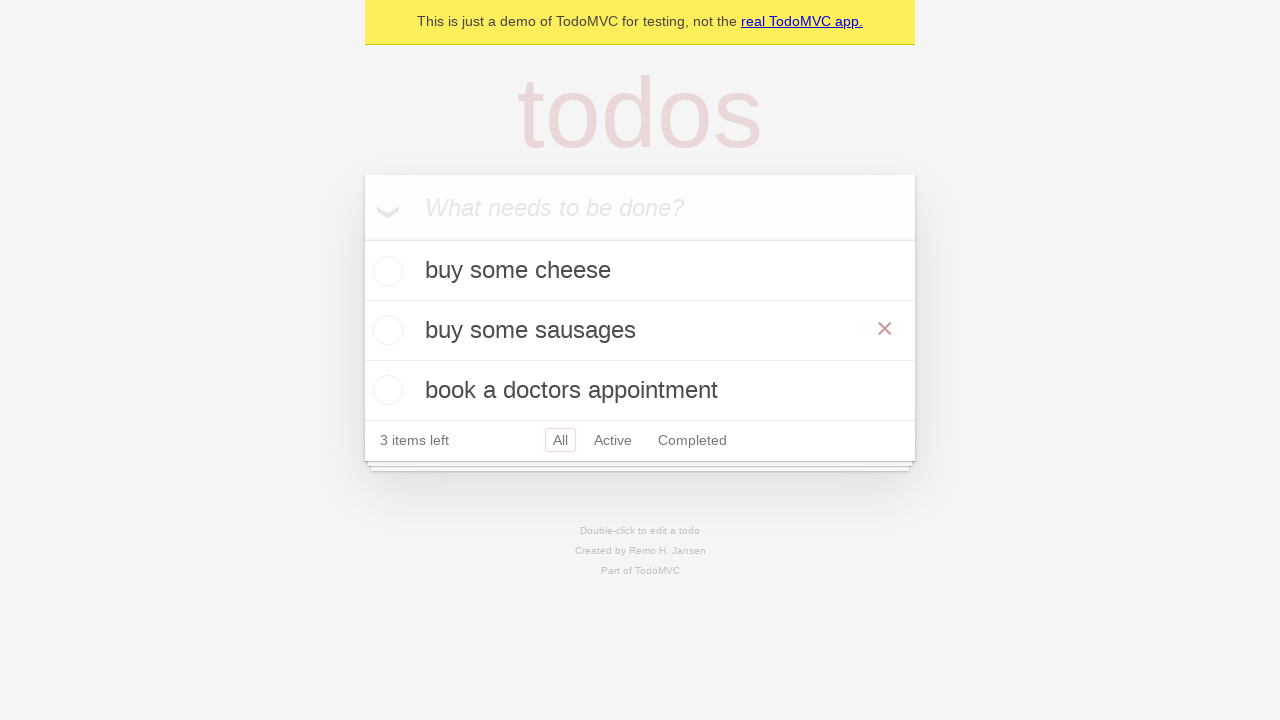